Tests page scrolling functionality by scrolling down 5000 pixels and then scrolling back up 5000 pixels on the Selenium downloads page

Starting URL: https://www.selenium.dev/downloads/

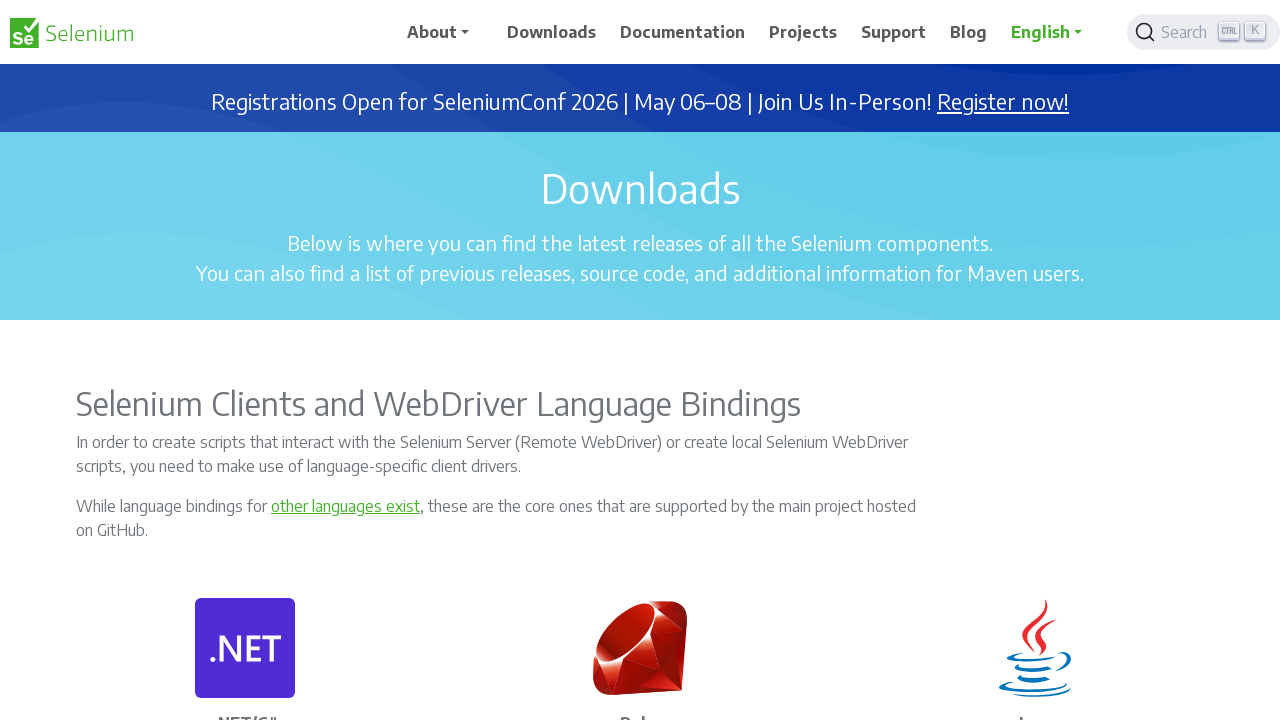

Navigated to Selenium downloads page
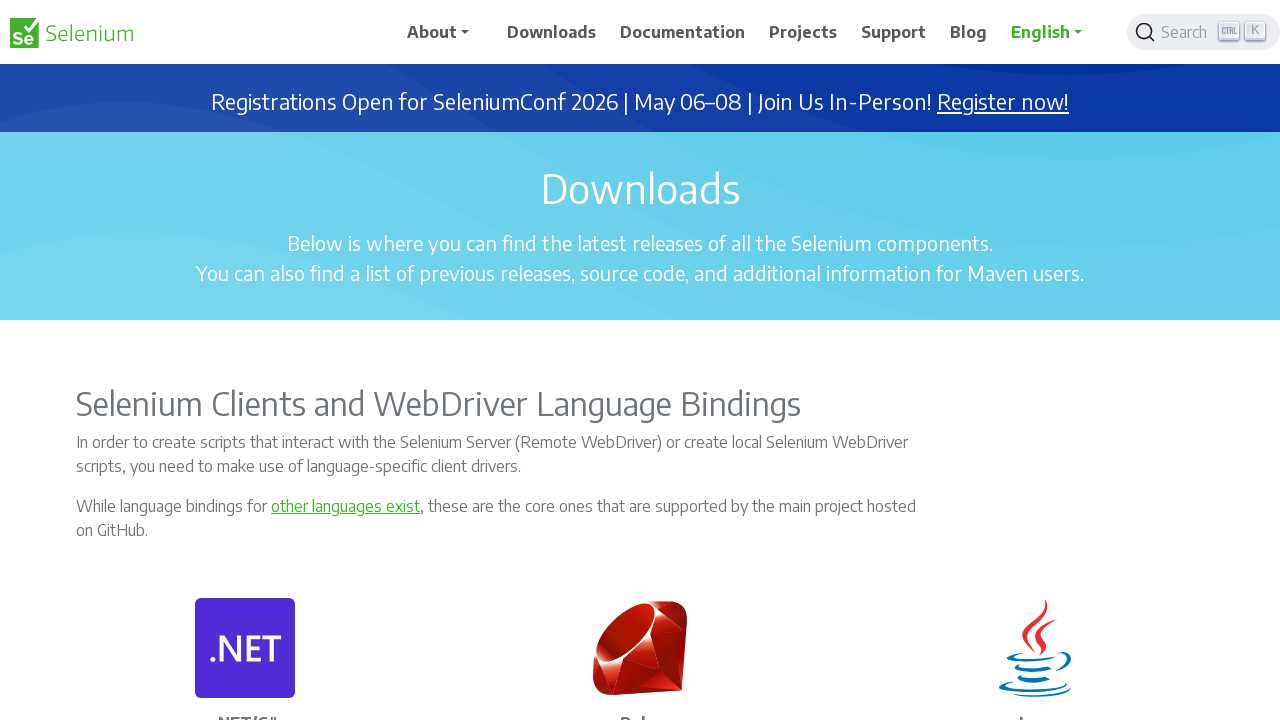

Scrolled down 5000 pixels on the page
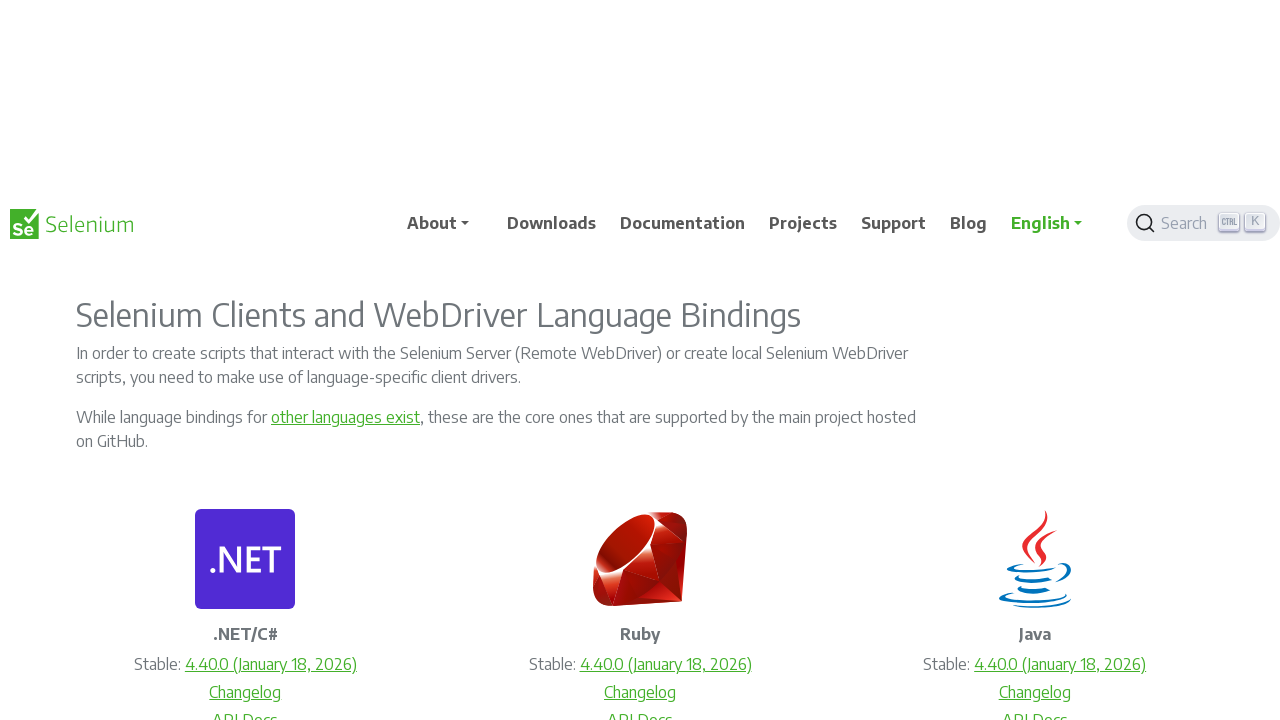

Waited 2 seconds to observe scroll position
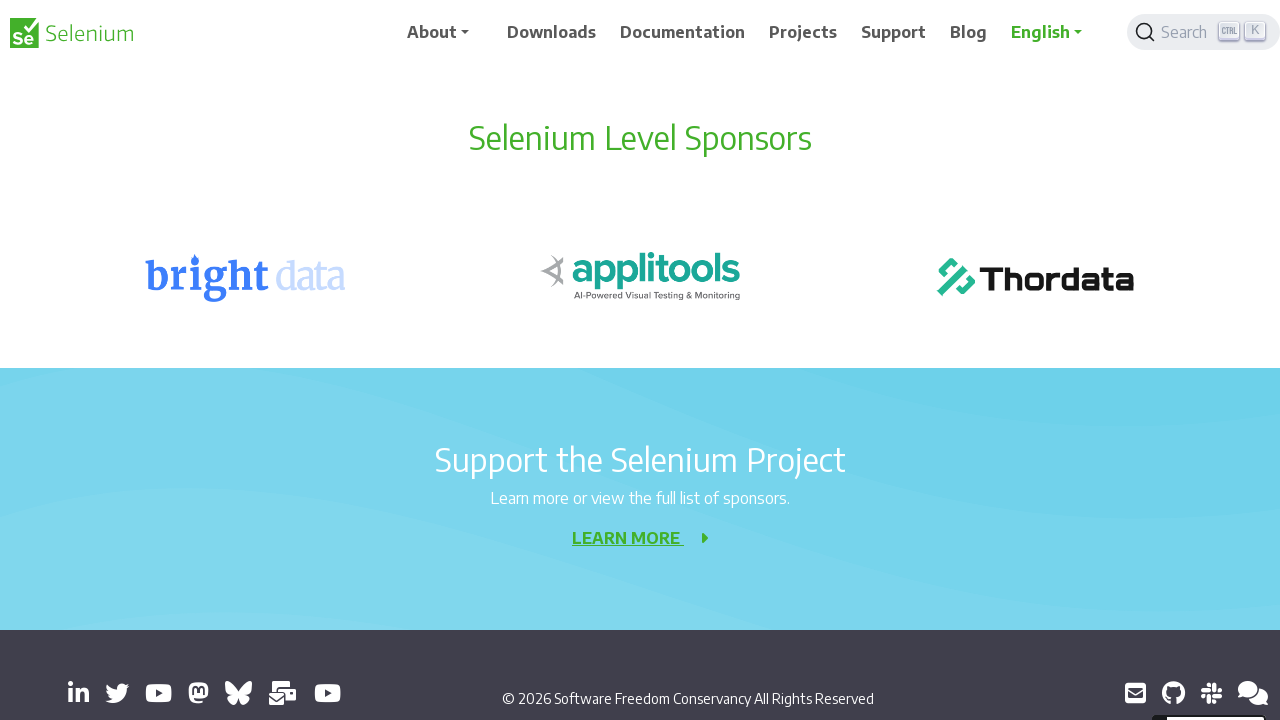

Scrolled back up 5000 pixels to original position
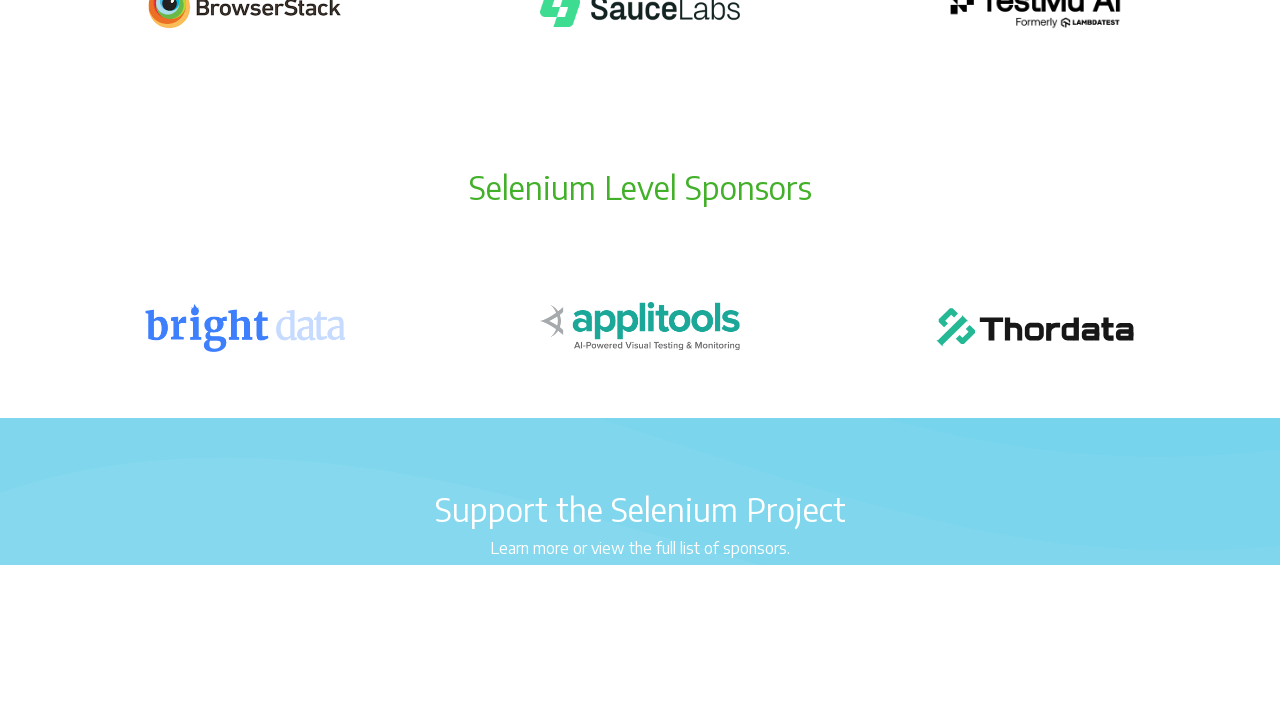

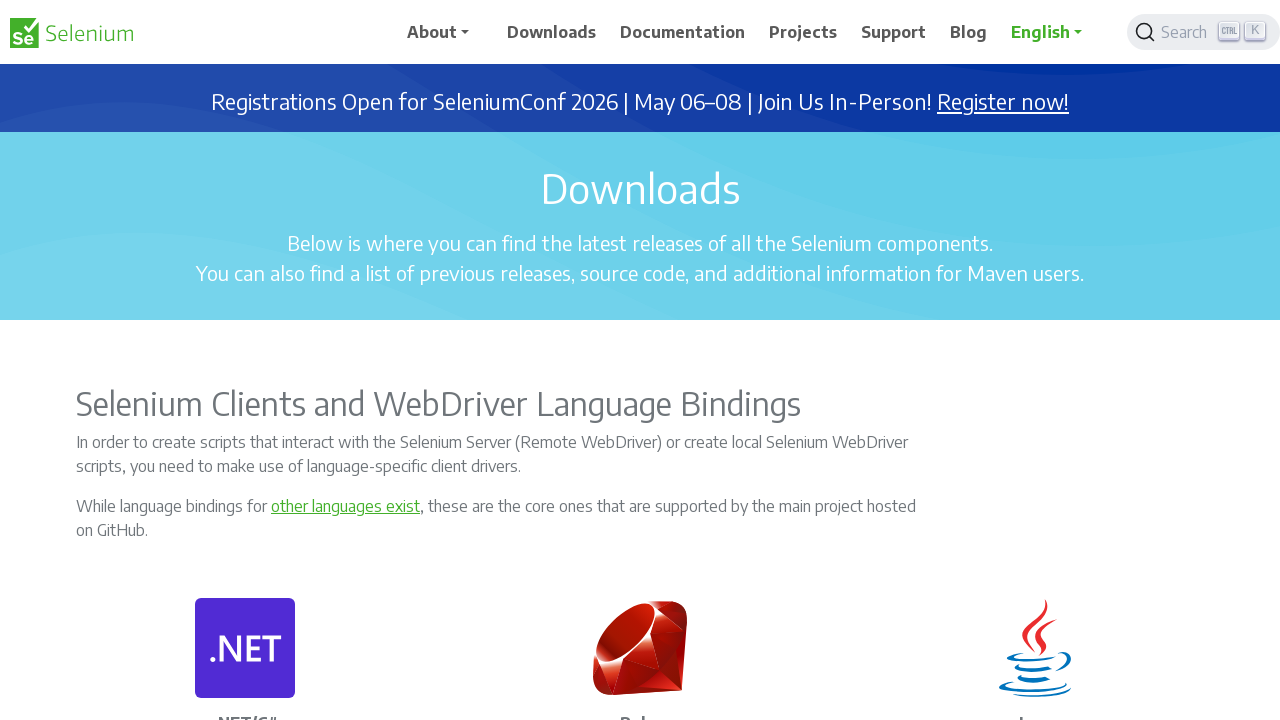